Solves a mathematical challenge by extracting a value from an image attribute, calculating a formula, and submitting the result along with checkbox and radio button selections

Starting URL: http://suninjuly.github.io/get_attribute.html

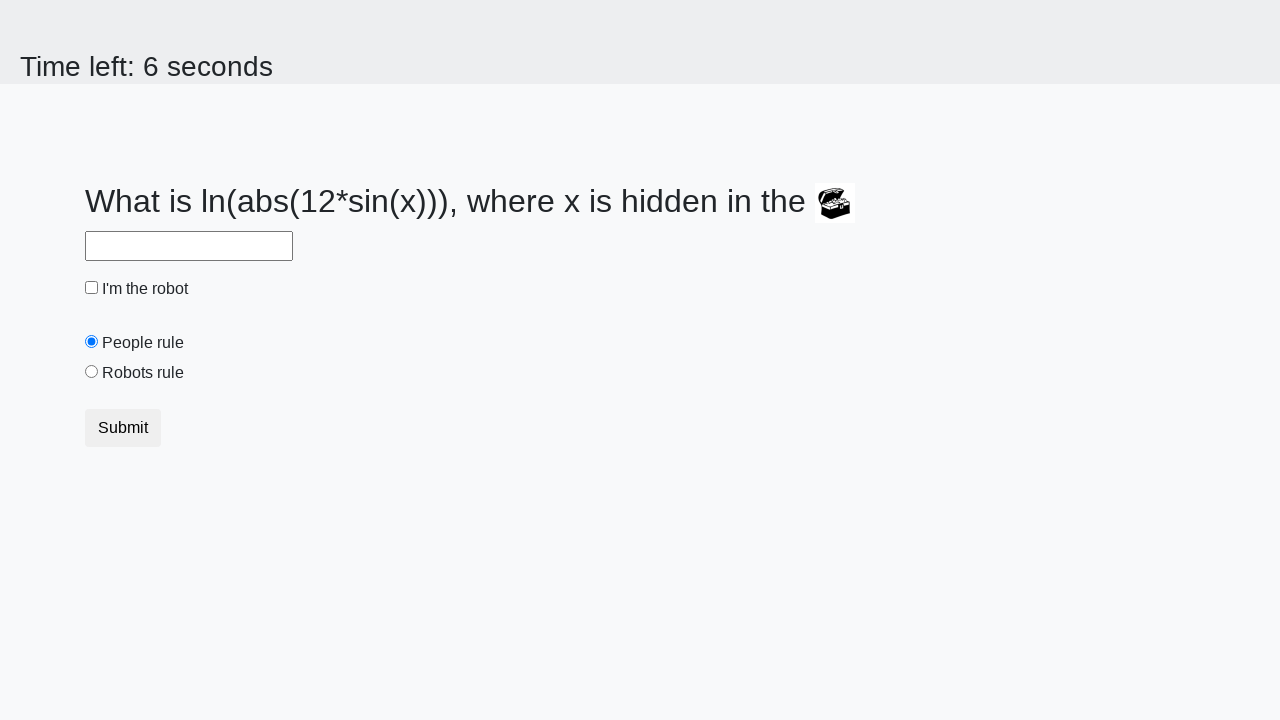

Located treasure image element
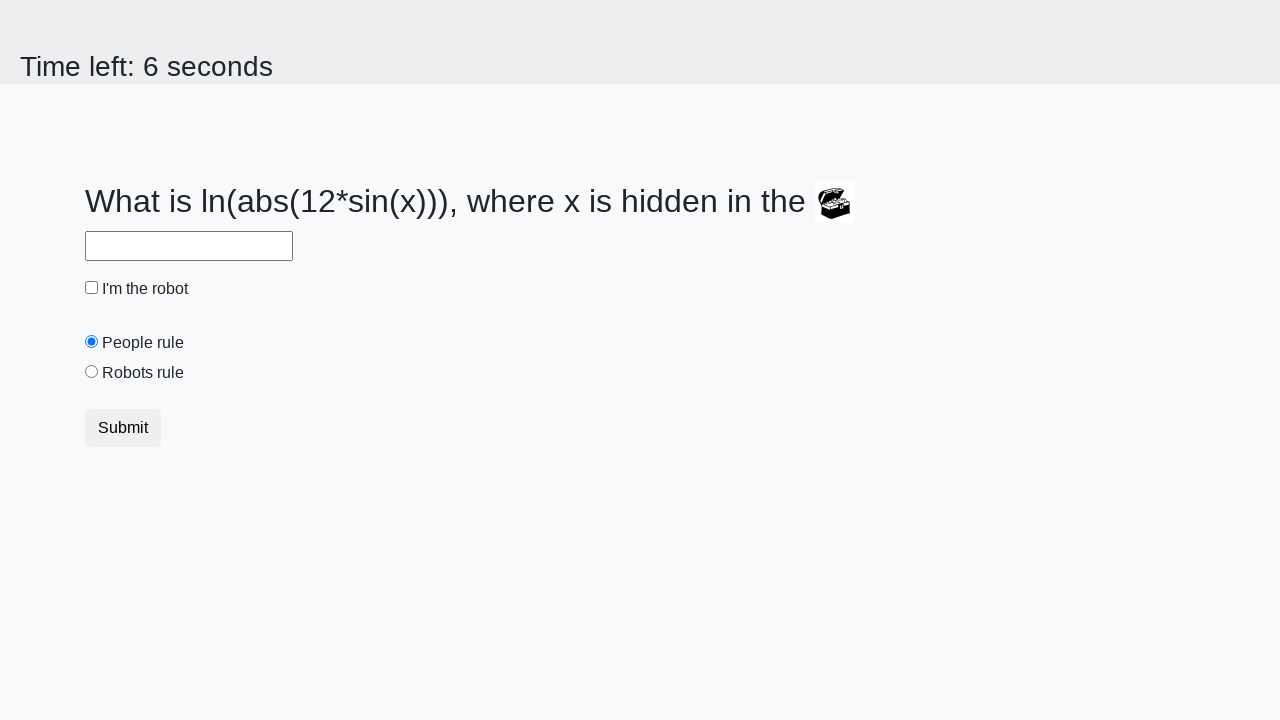

Extracted valuex attribute from treasure image: 28
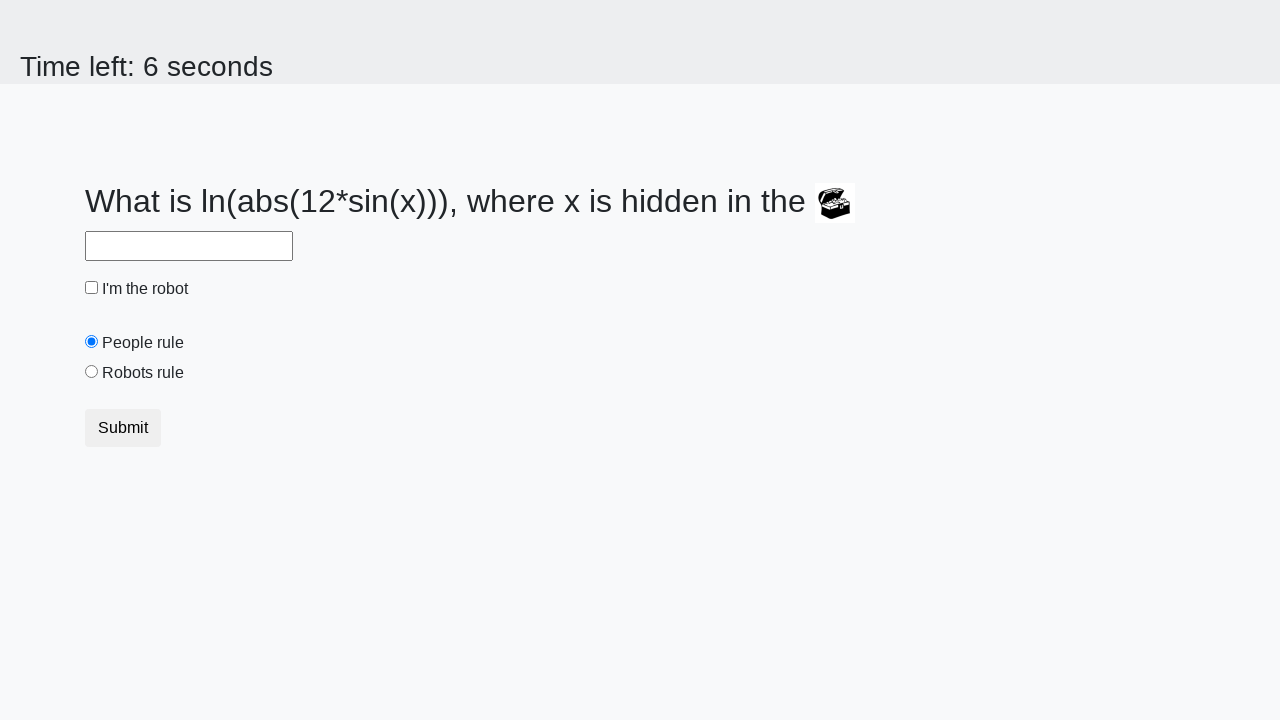

Calculated formula result: 1.178922486622755
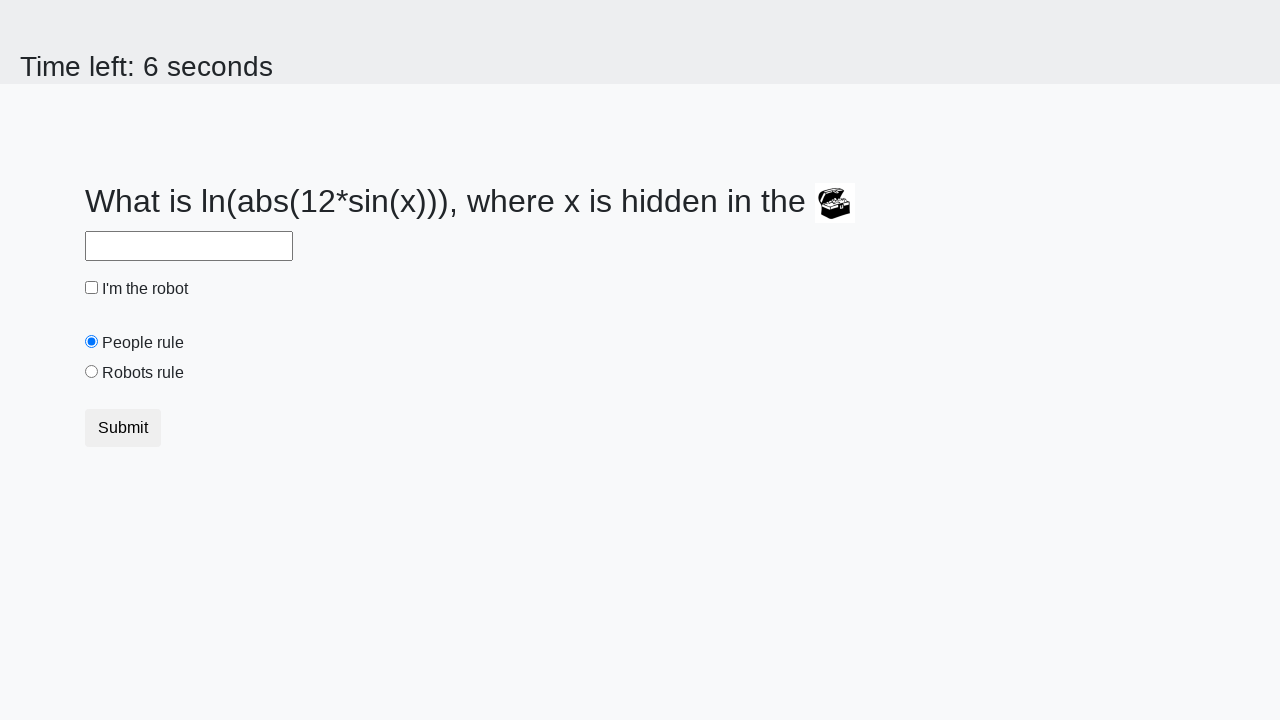

Filled answer field with calculated value: 1.178922486622755 on #answer
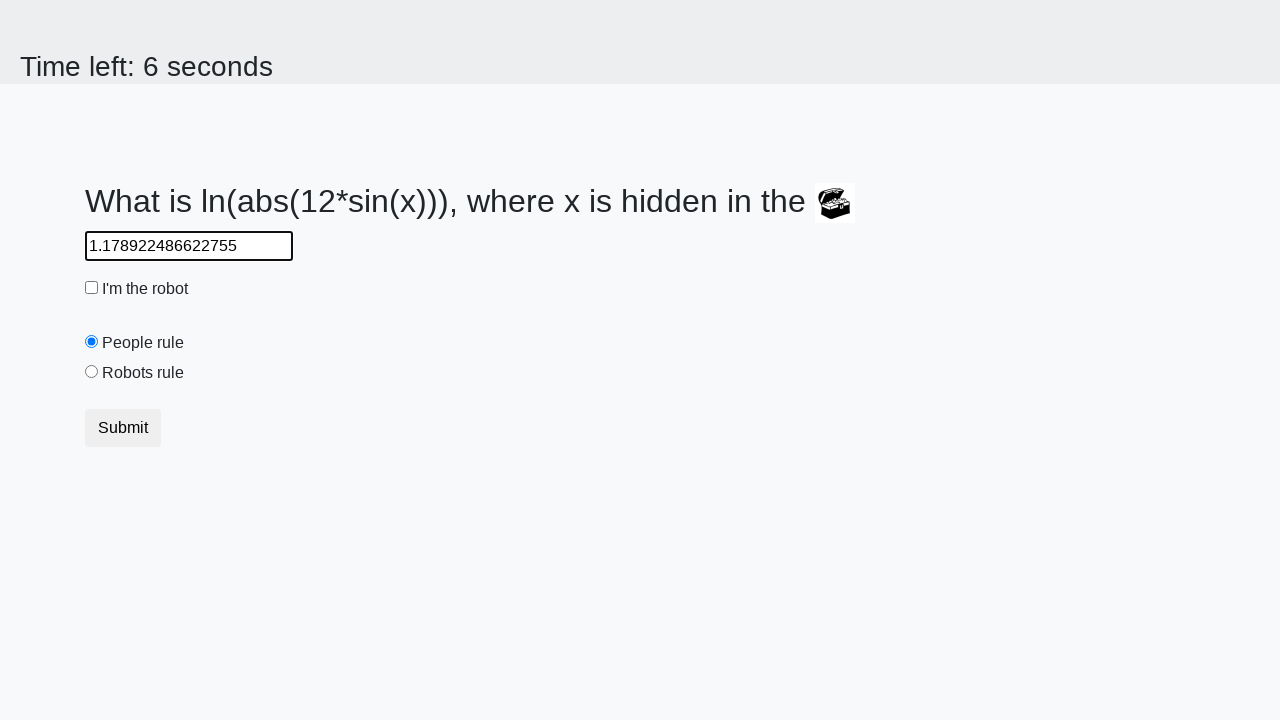

Checked 'I'm the robot' checkbox at (92, 288) on #robotCheckbox
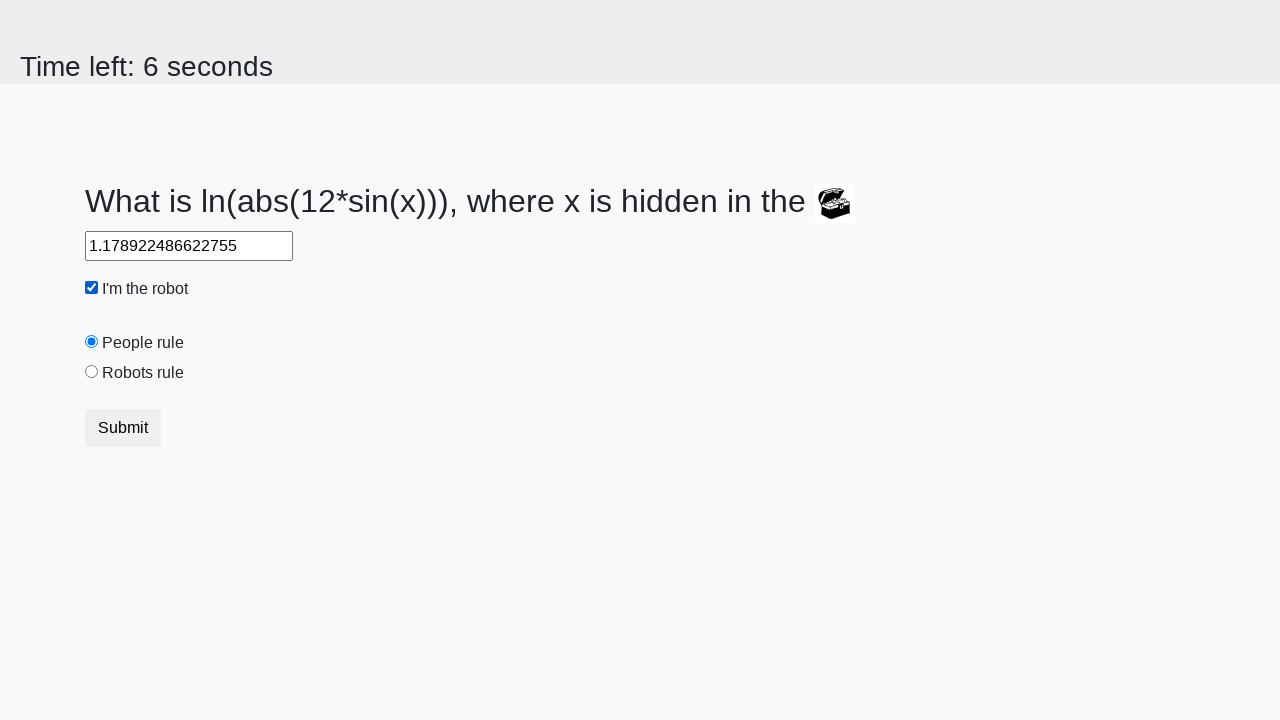

Selected 'Robots rule!' radio button at (92, 372) on #robotsRule
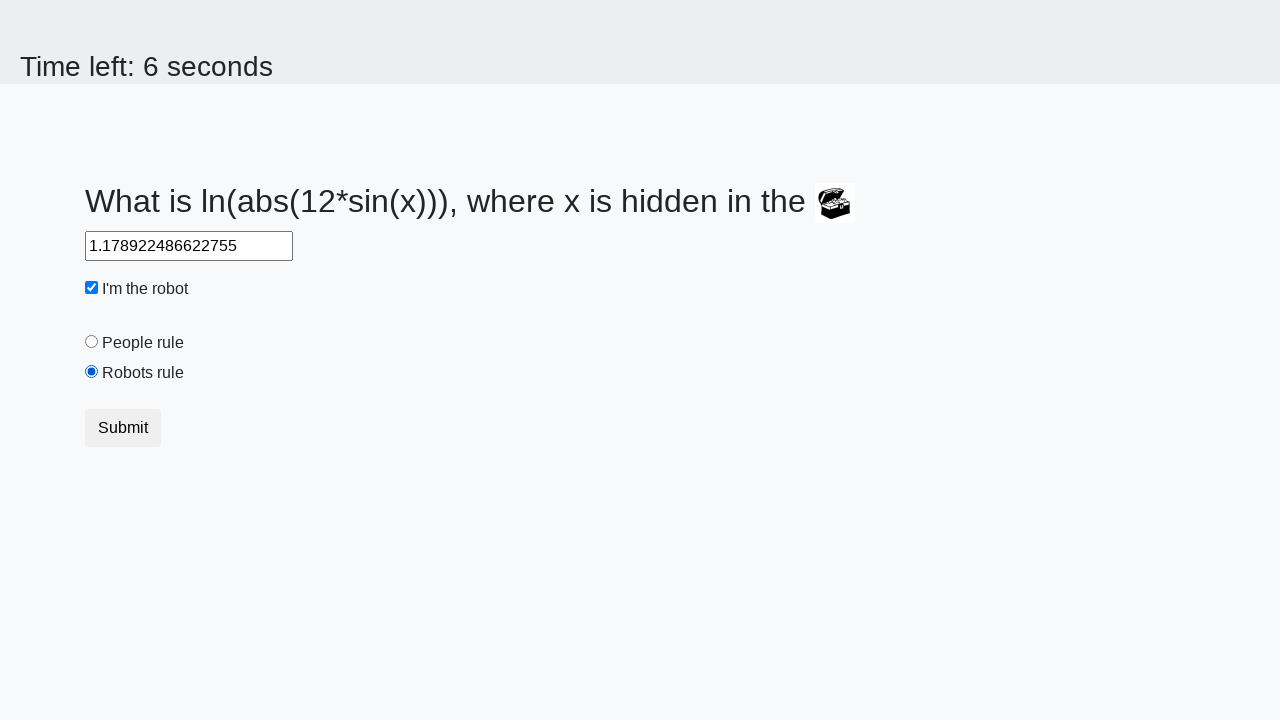

Clicked submit button to complete challenge at (123, 428) on button.btn
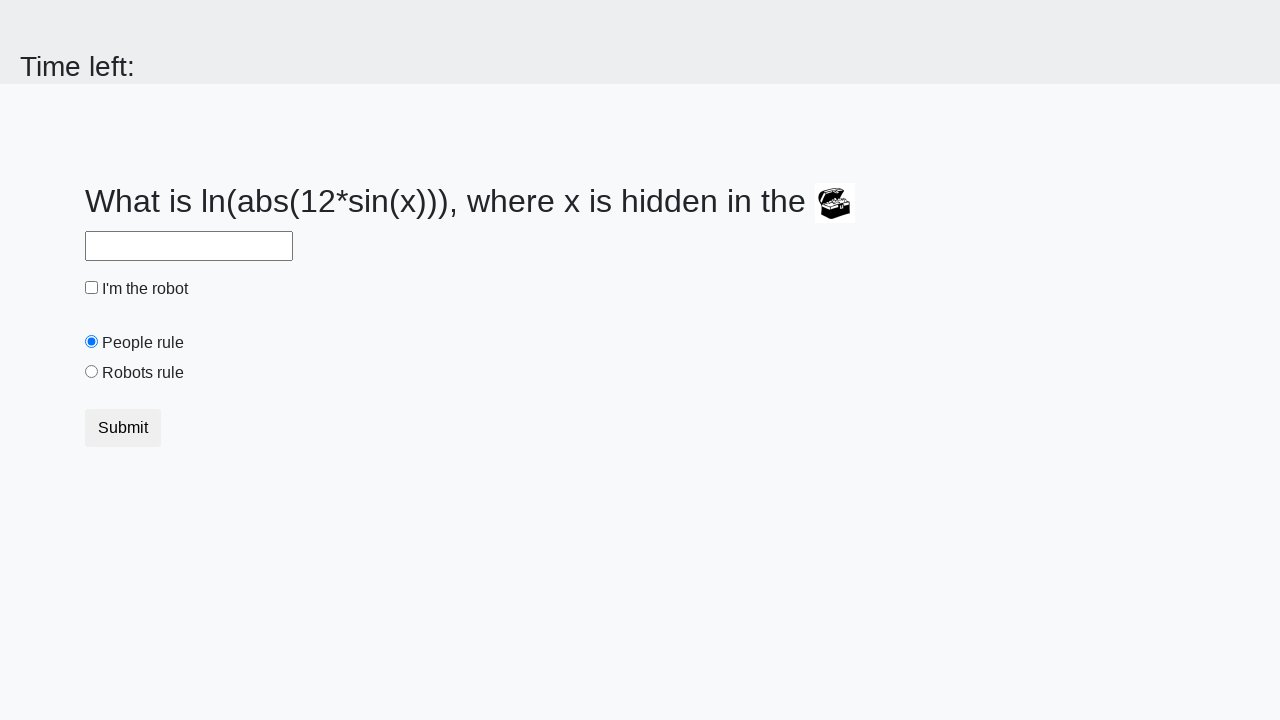

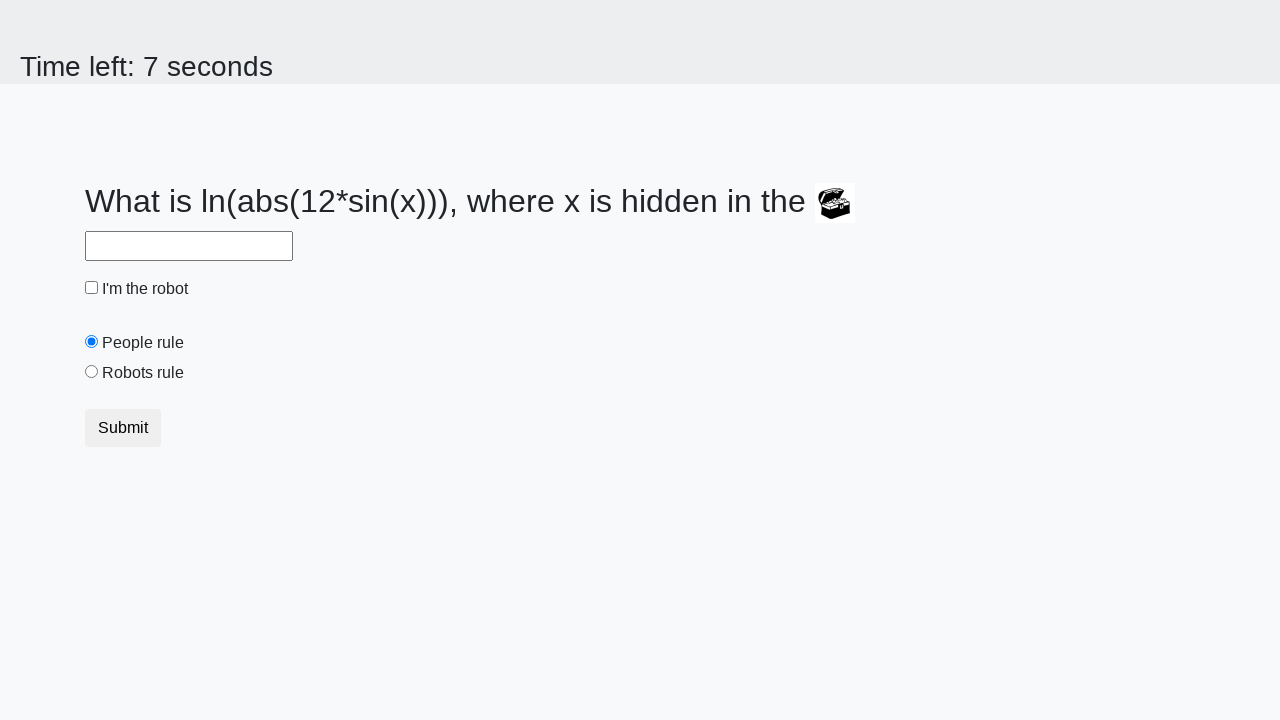